Tests a contact form by filling in the email and message fields on the Appium Pro contact page

Starting URL: http://appiumpro.com/contact

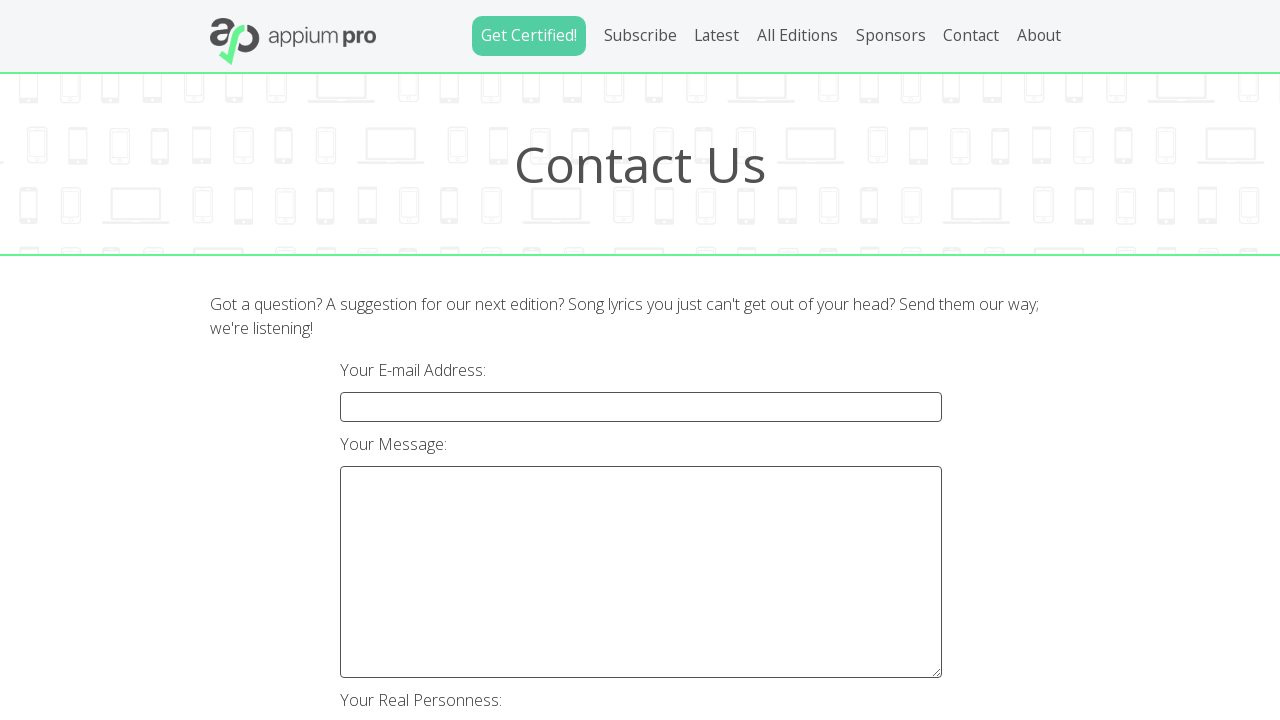

Filled email field with 'testuser@example.com' on #contactEmail
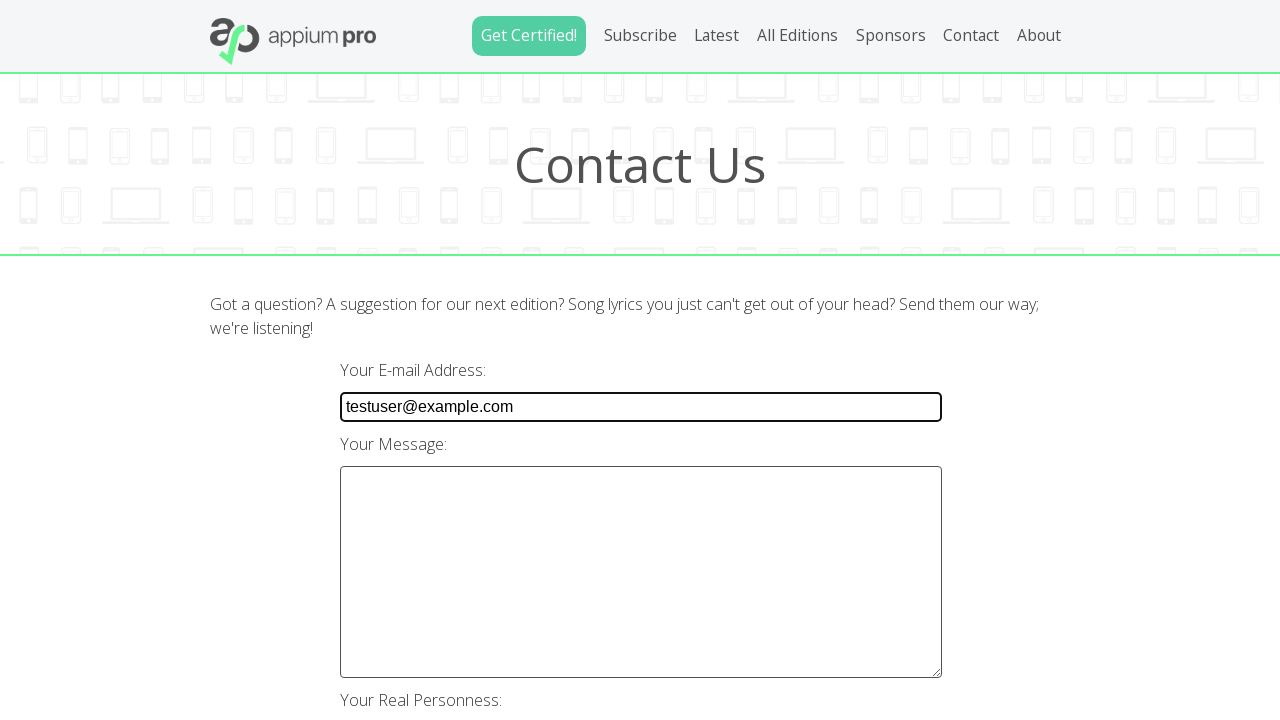

Filled message field with inquiry about automated testing solutions on #contactText
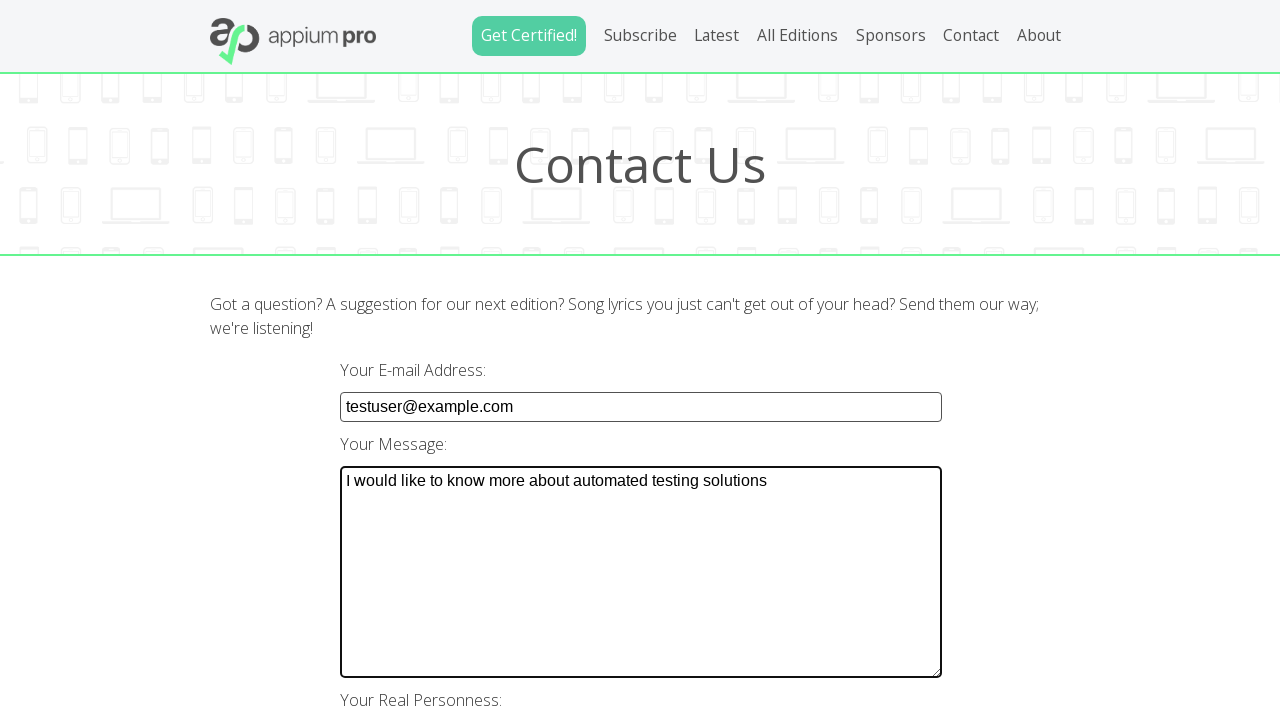

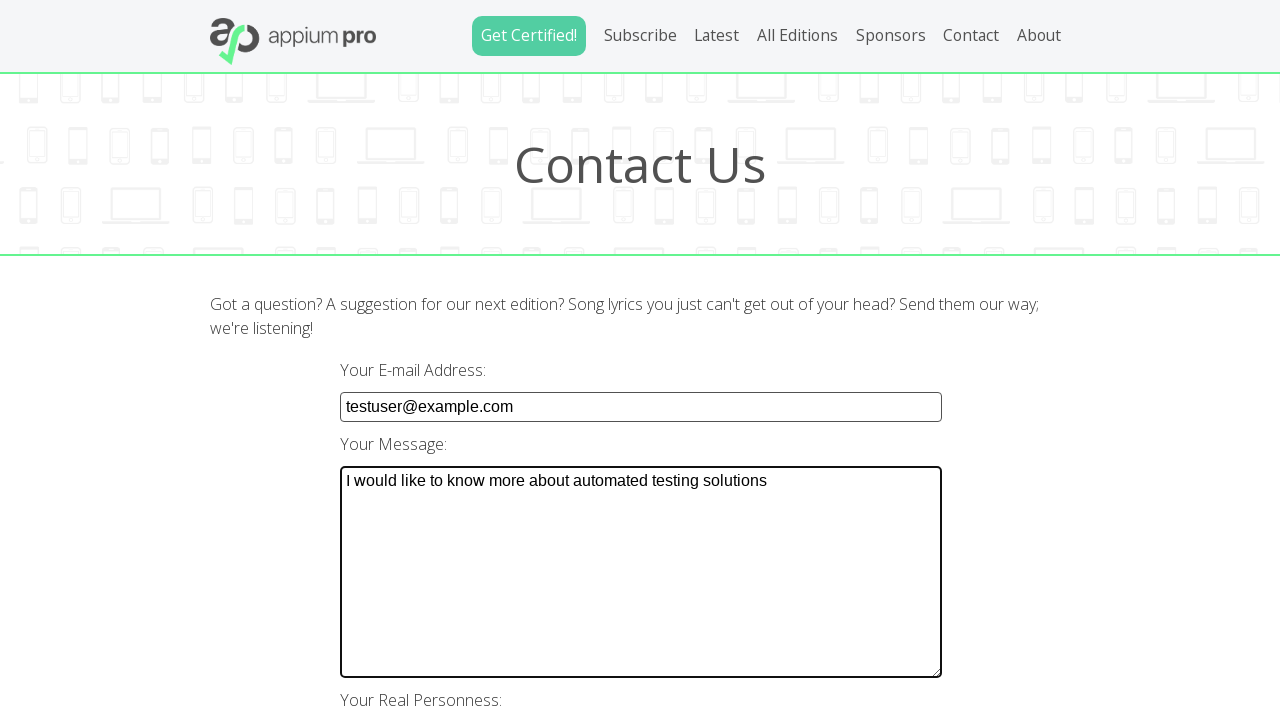